Tests dynamic elements by navigating to the Disappearing Elements page and repeatedly refreshing until all 5 menu options appear, demonstrating handling of dynamically appearing/disappearing elements

Starting URL: http://the-internet.herokuapp.com

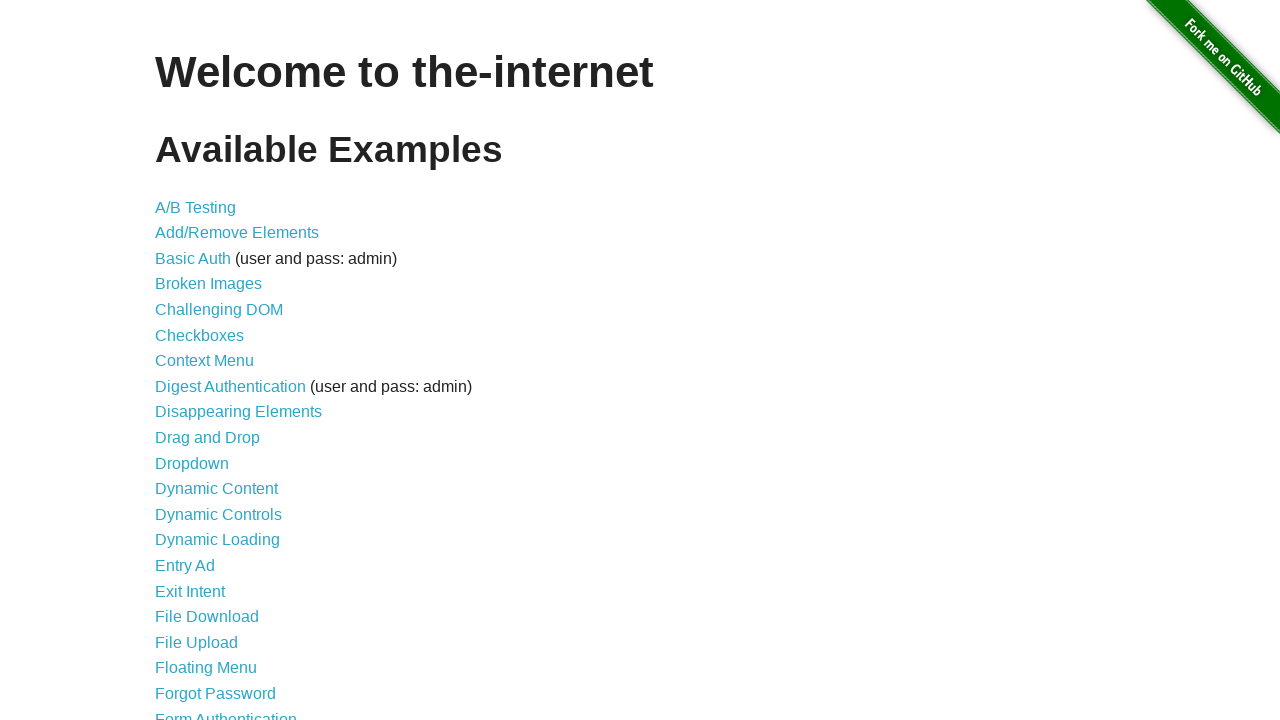

Clicked on Disappearing Elements link at (238, 412) on text='Disappearing Elements'
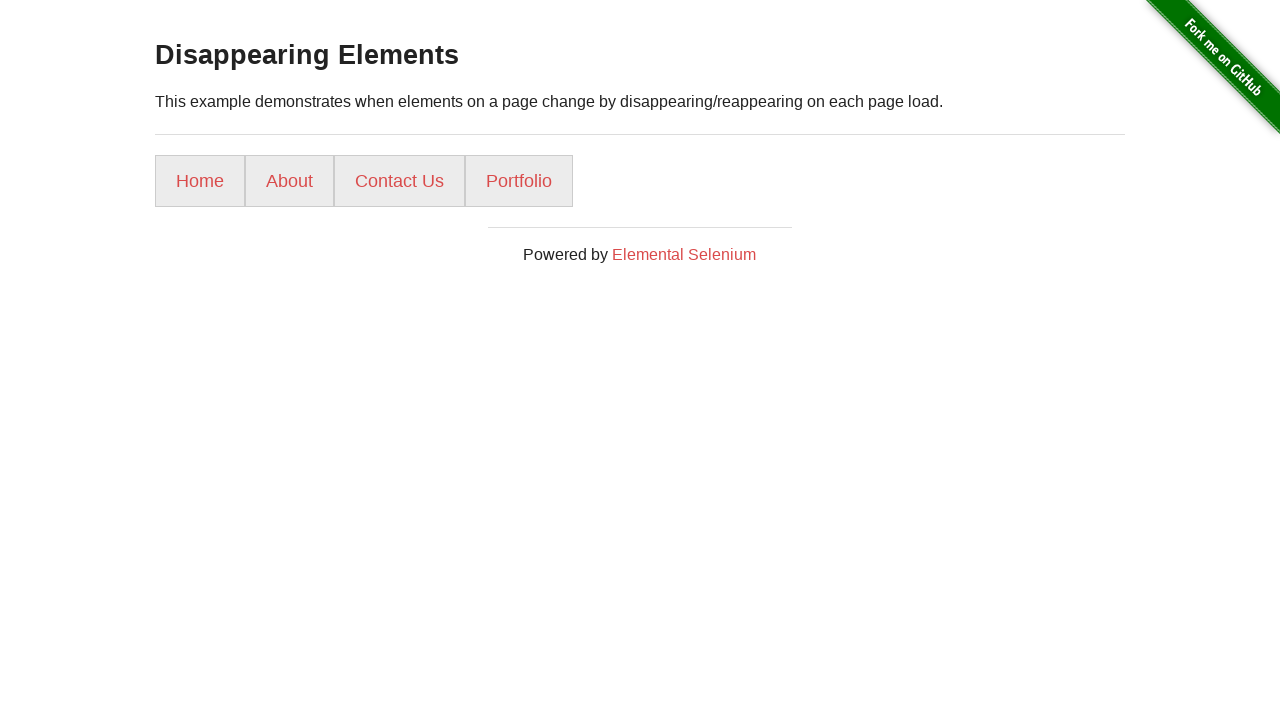

Disappearing Elements page loaded and content selector found
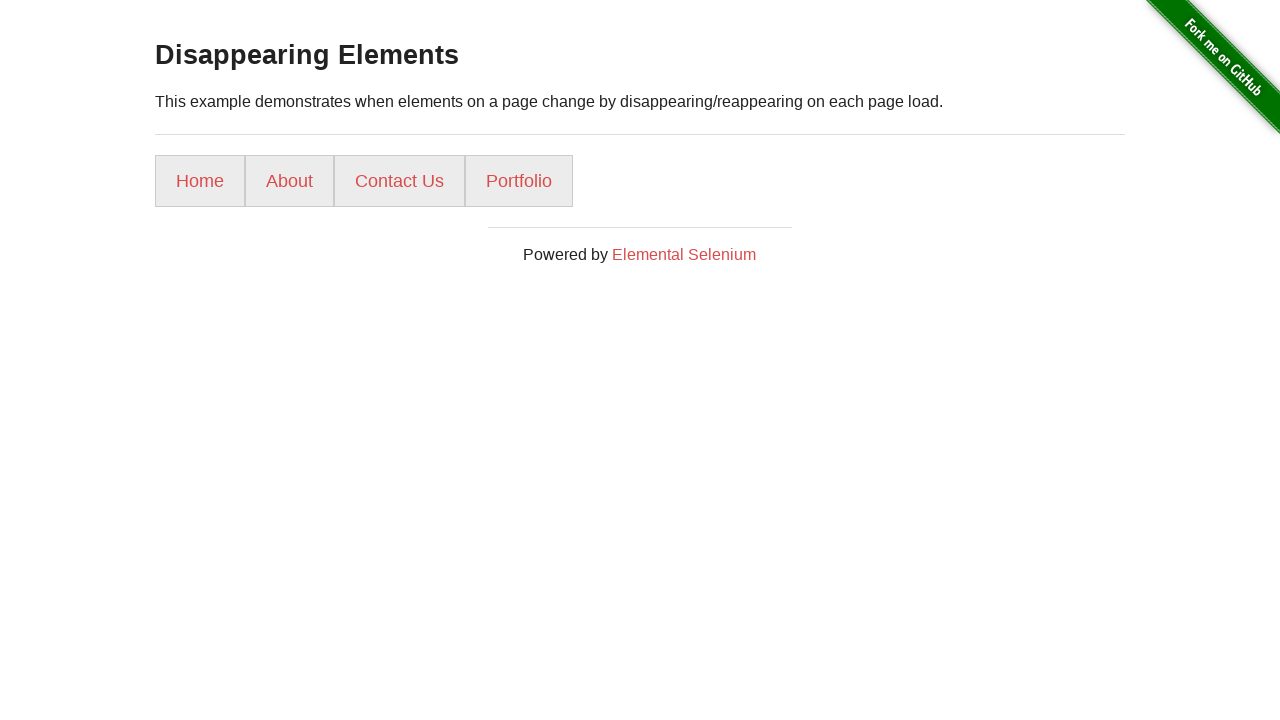

Found menu option 1: Home
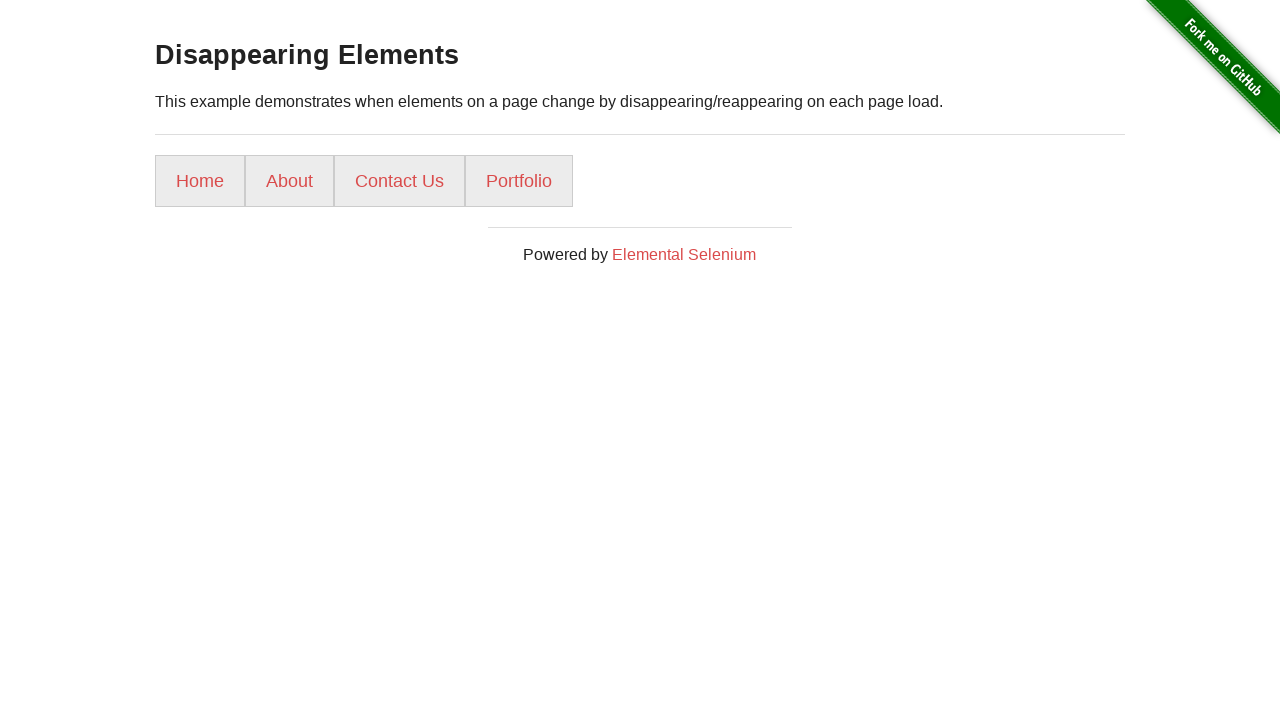

Found menu option 2: About
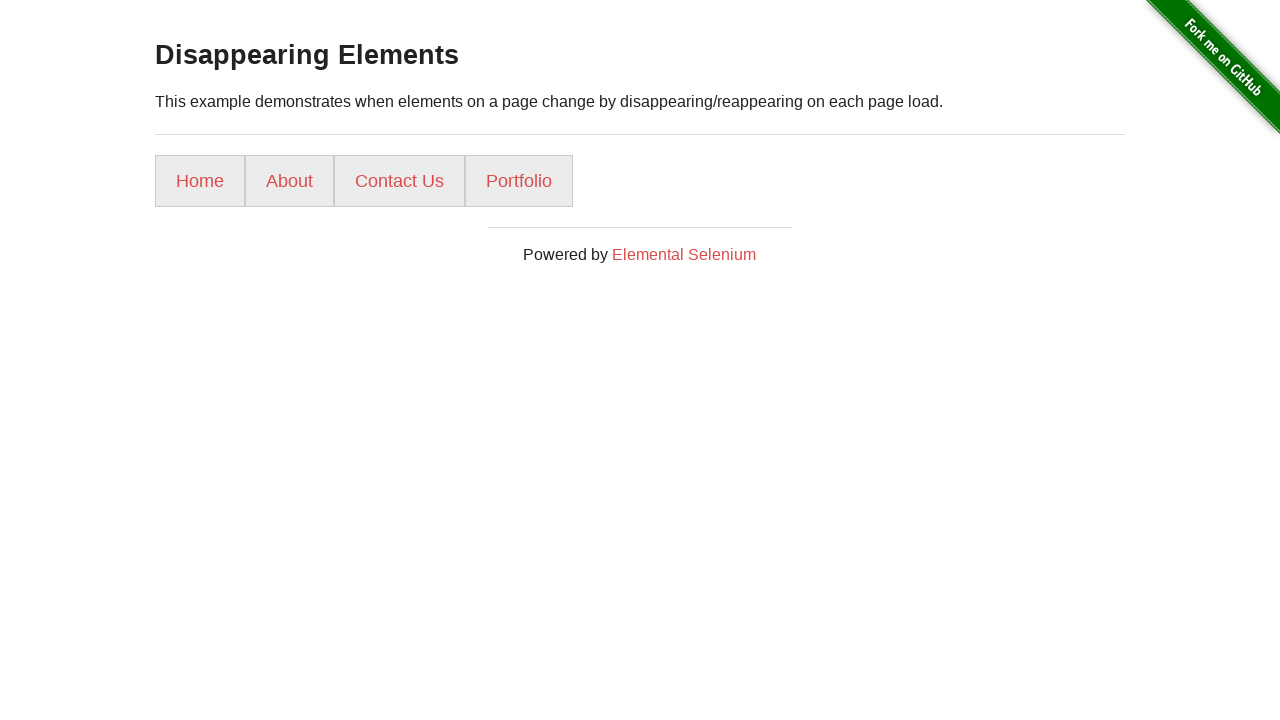

Found menu option 3: Contact Us
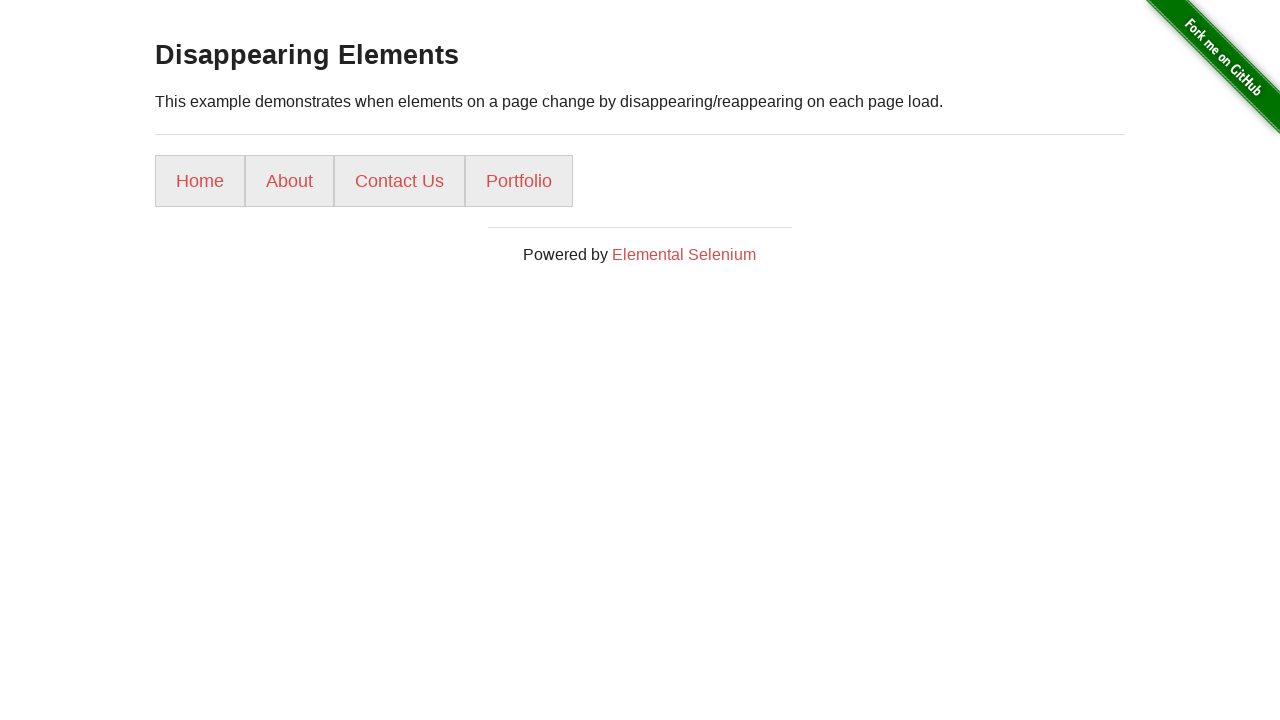

Found menu option 4: Portfolio
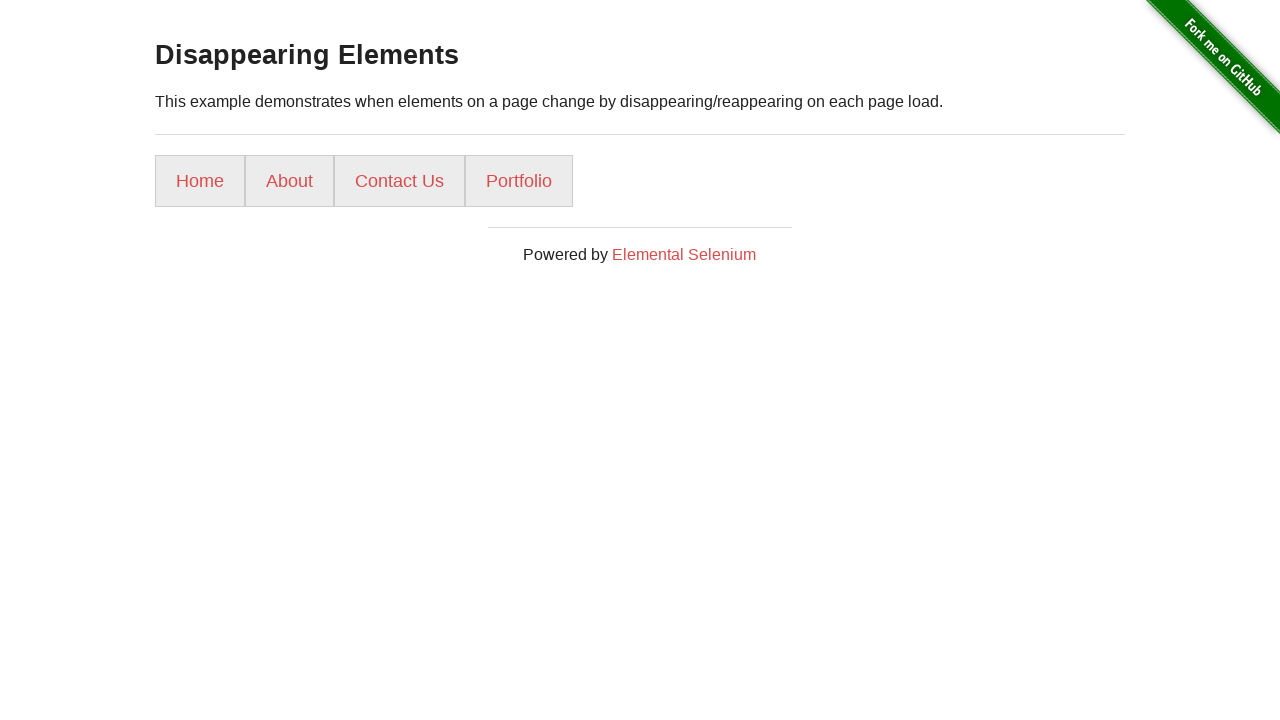

Page reloaded (attempt 2), found 4 options so far
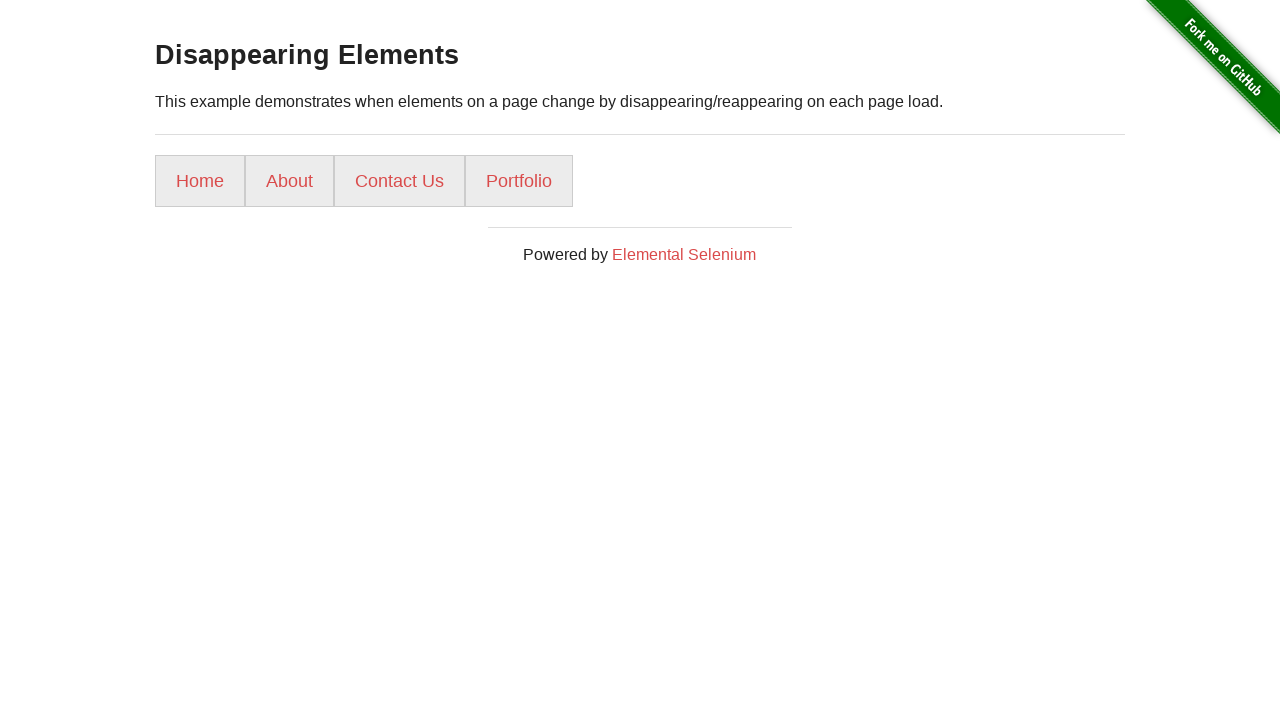

Content selector found after reload
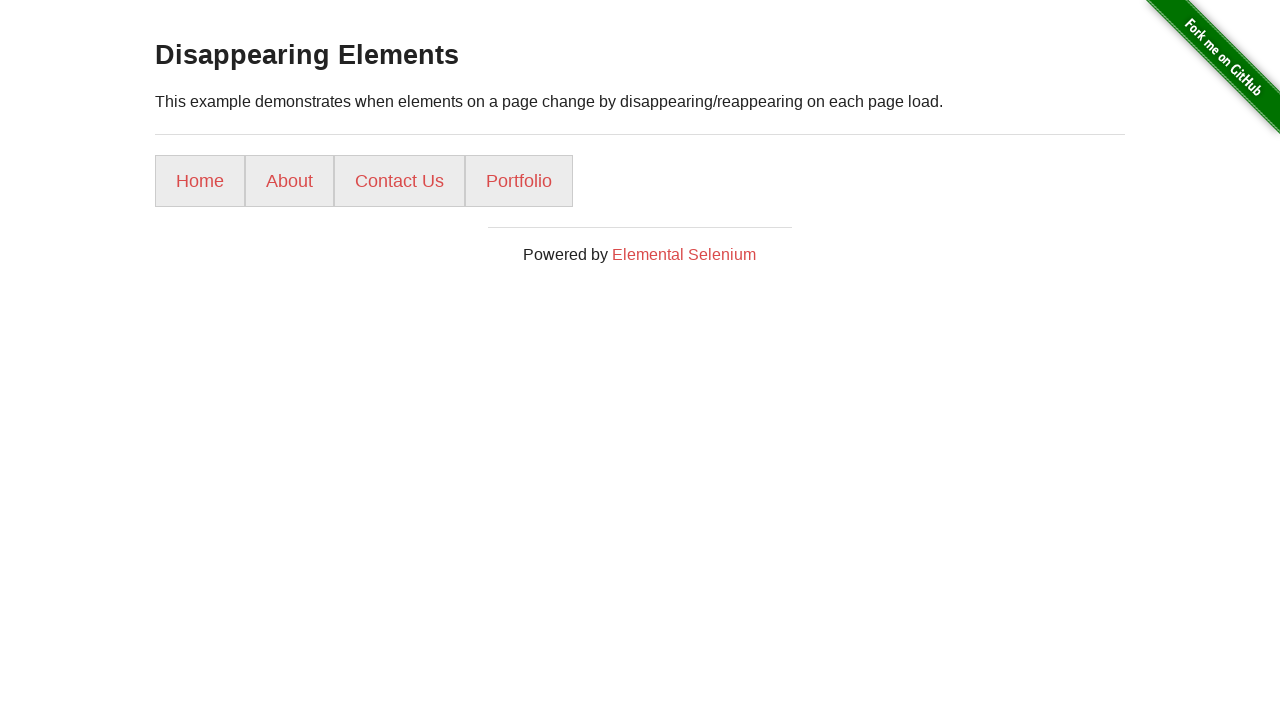

Found menu option 1: Home
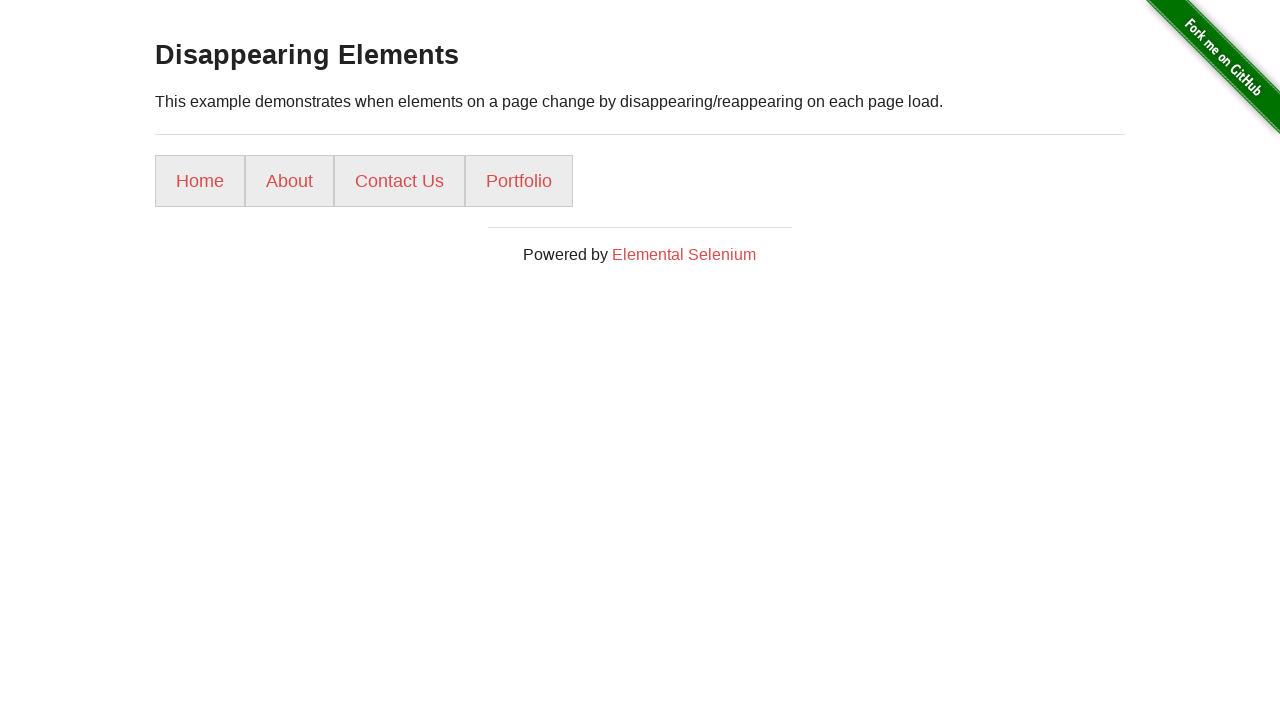

Found menu option 2: About
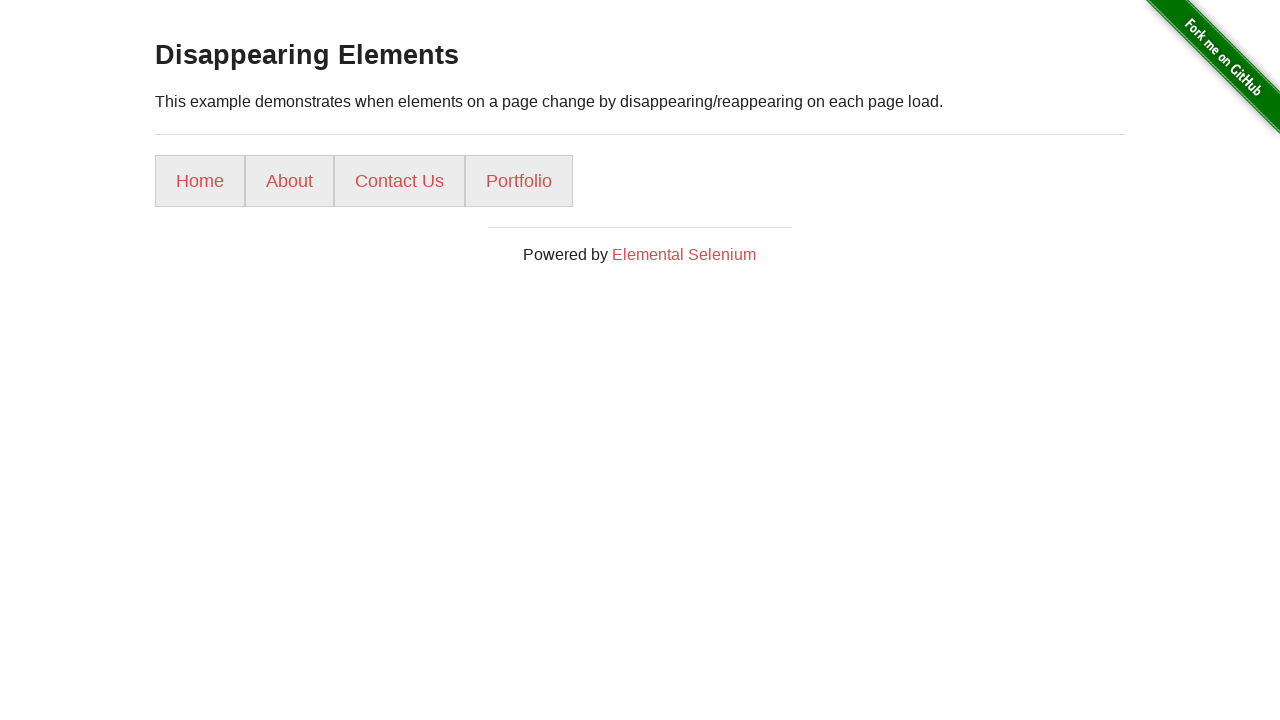

Found menu option 3: Contact Us
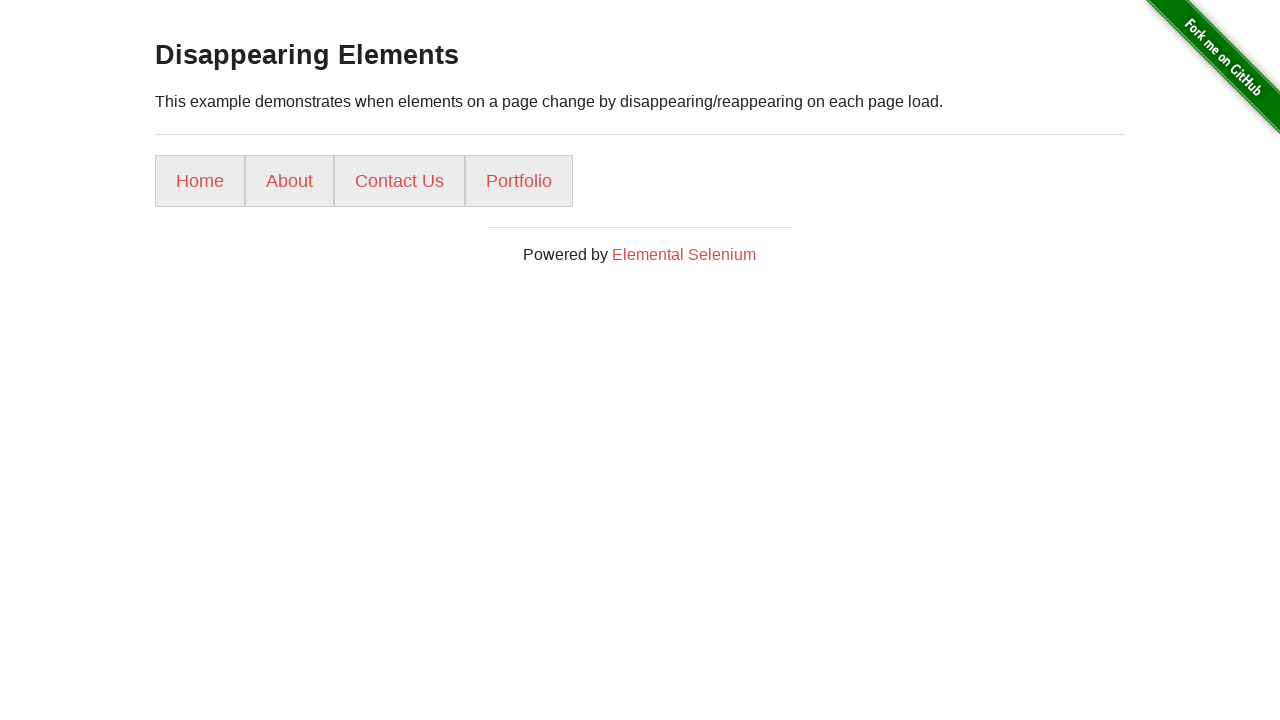

Found menu option 4: Portfolio
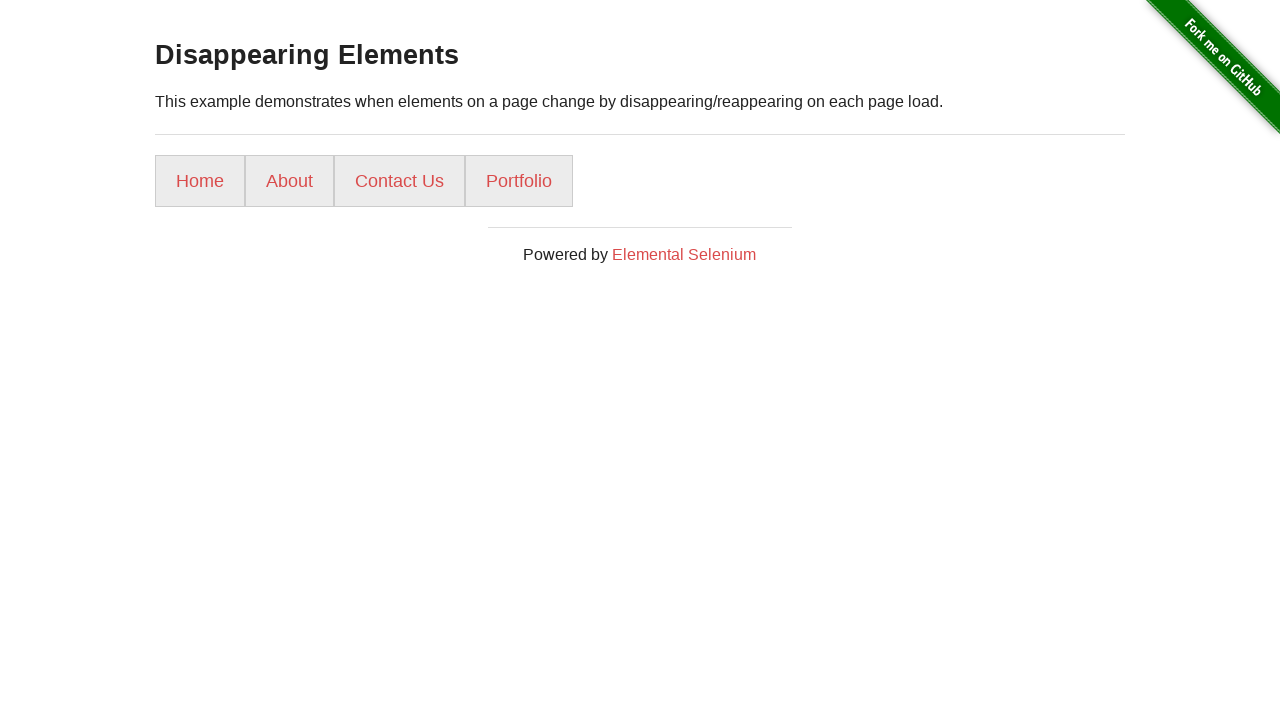

Page reloaded (attempt 3), found 4 options so far
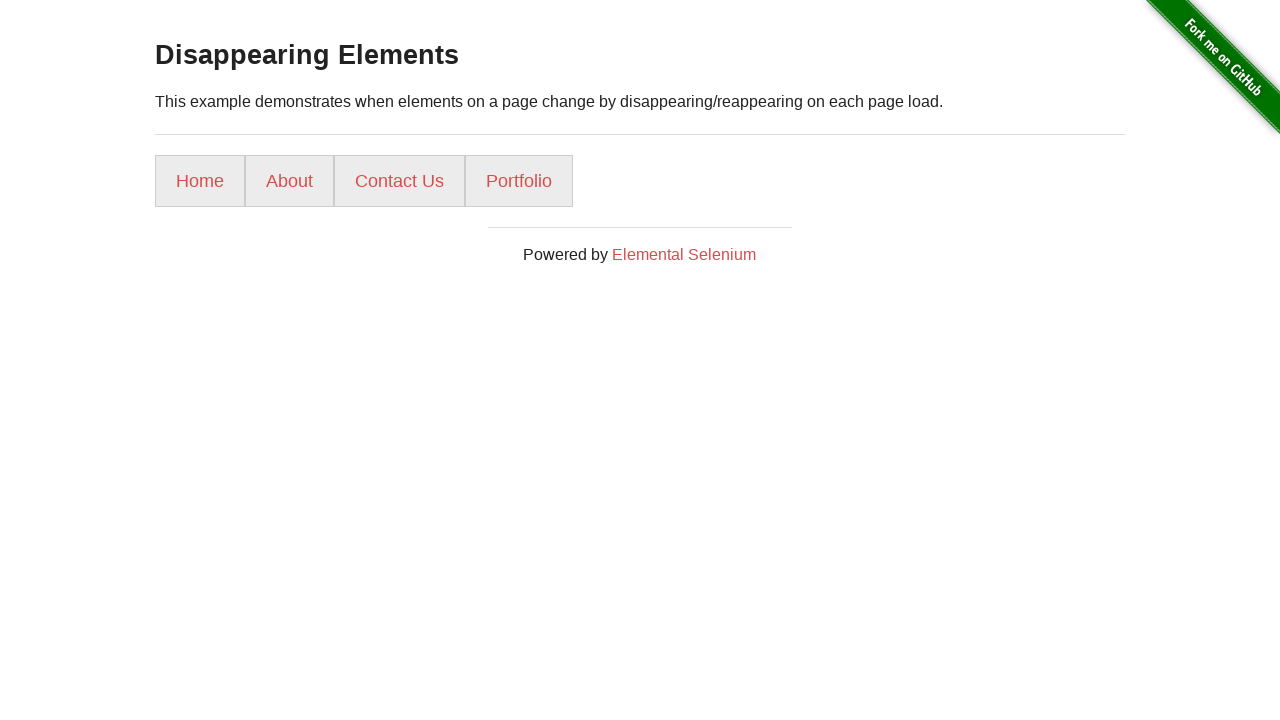

Content selector found after reload
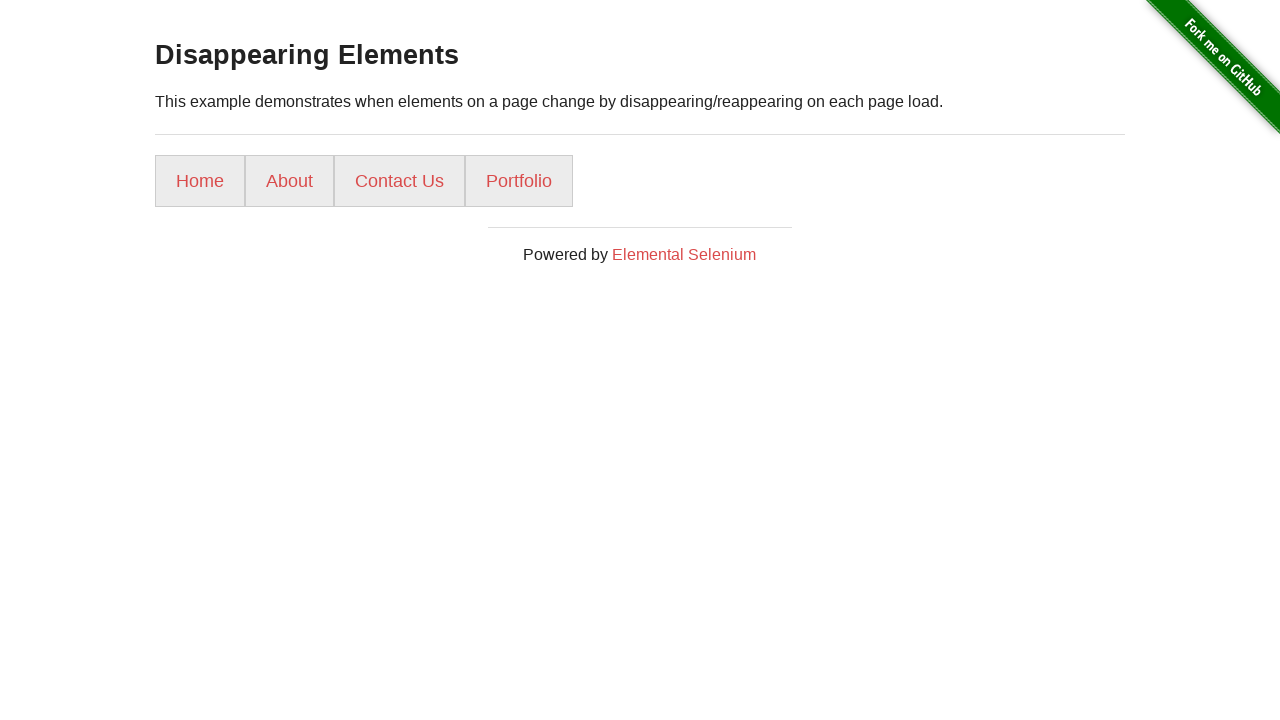

Found menu option 1: Home
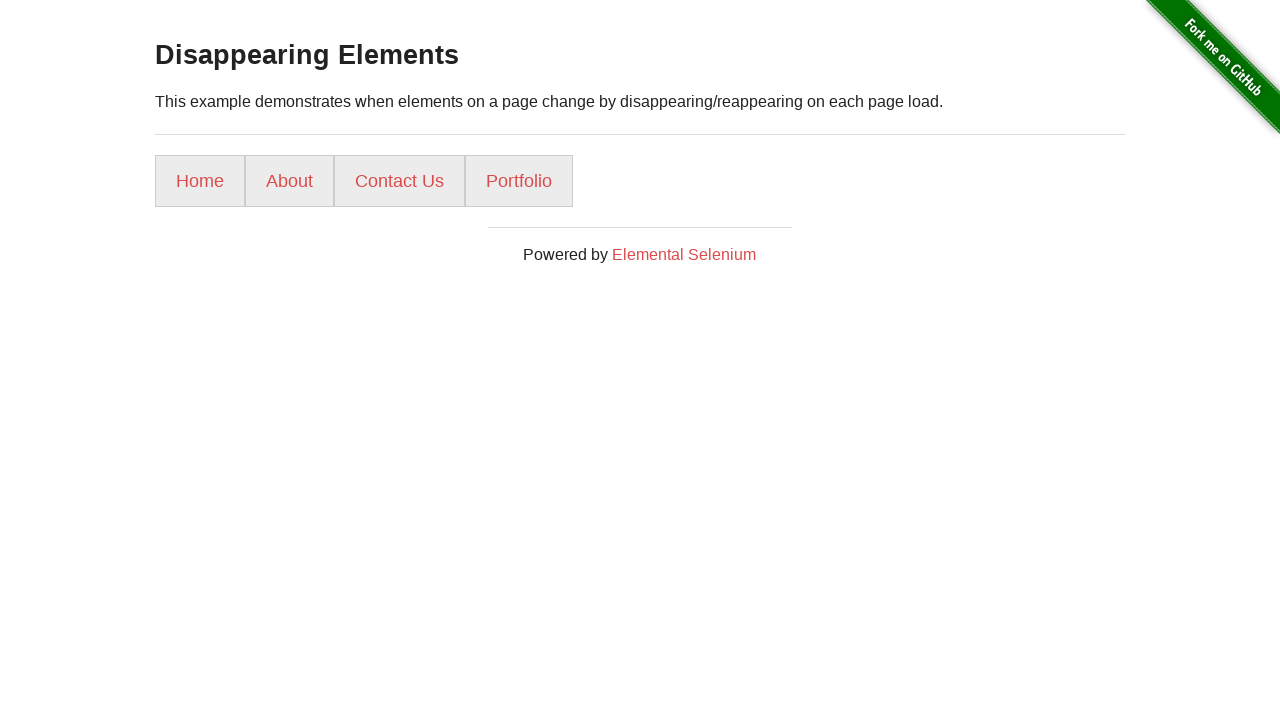

Found menu option 2: About
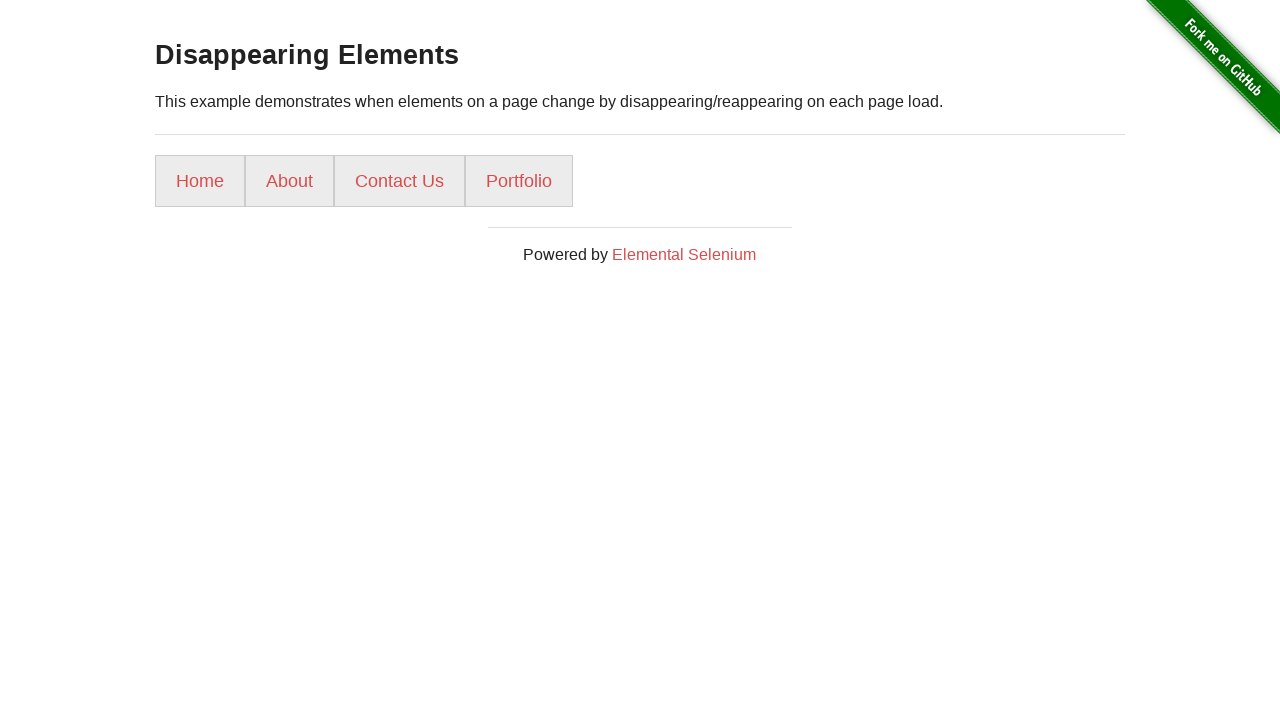

Found menu option 3: Contact Us
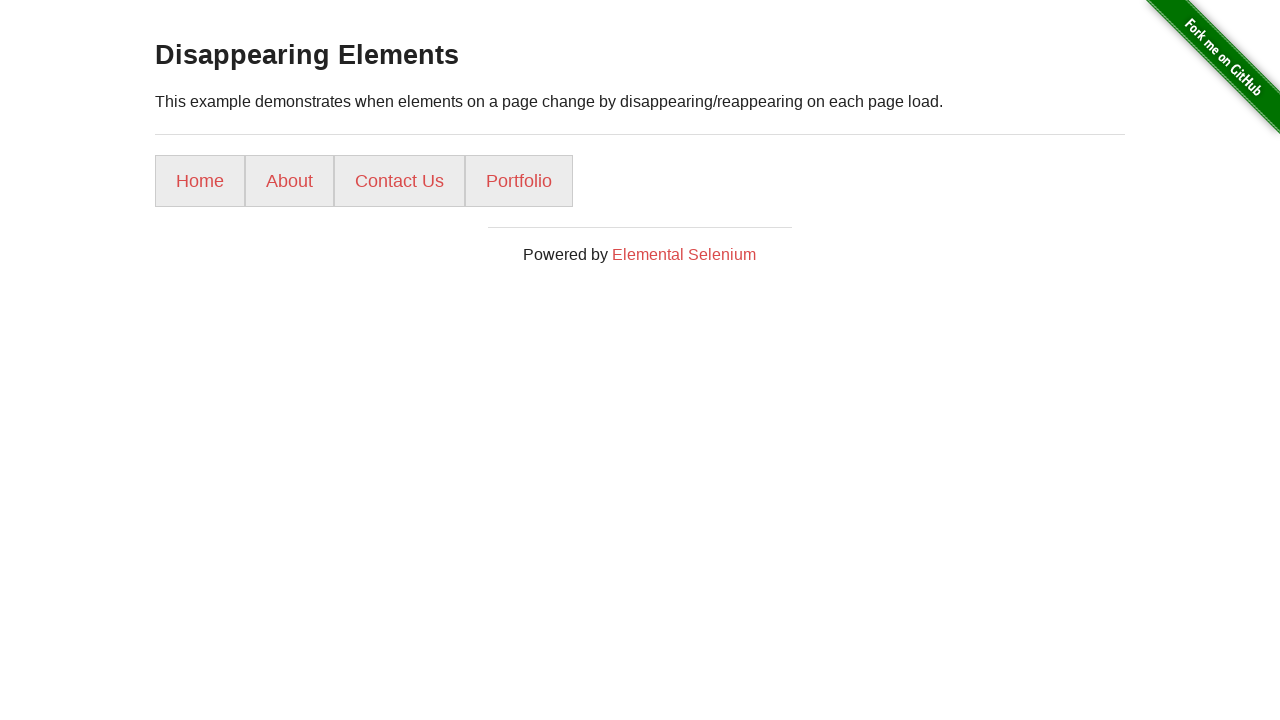

Found menu option 4: Portfolio
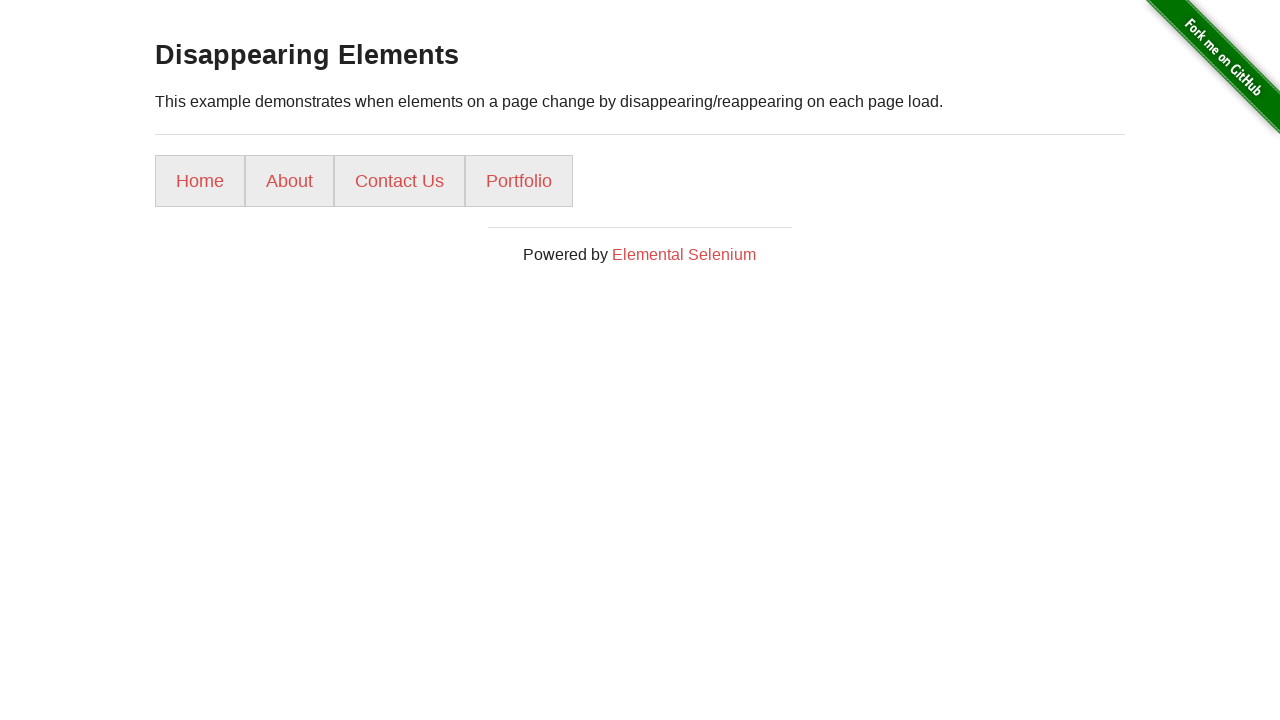

Page reloaded (attempt 4), found 4 options so far
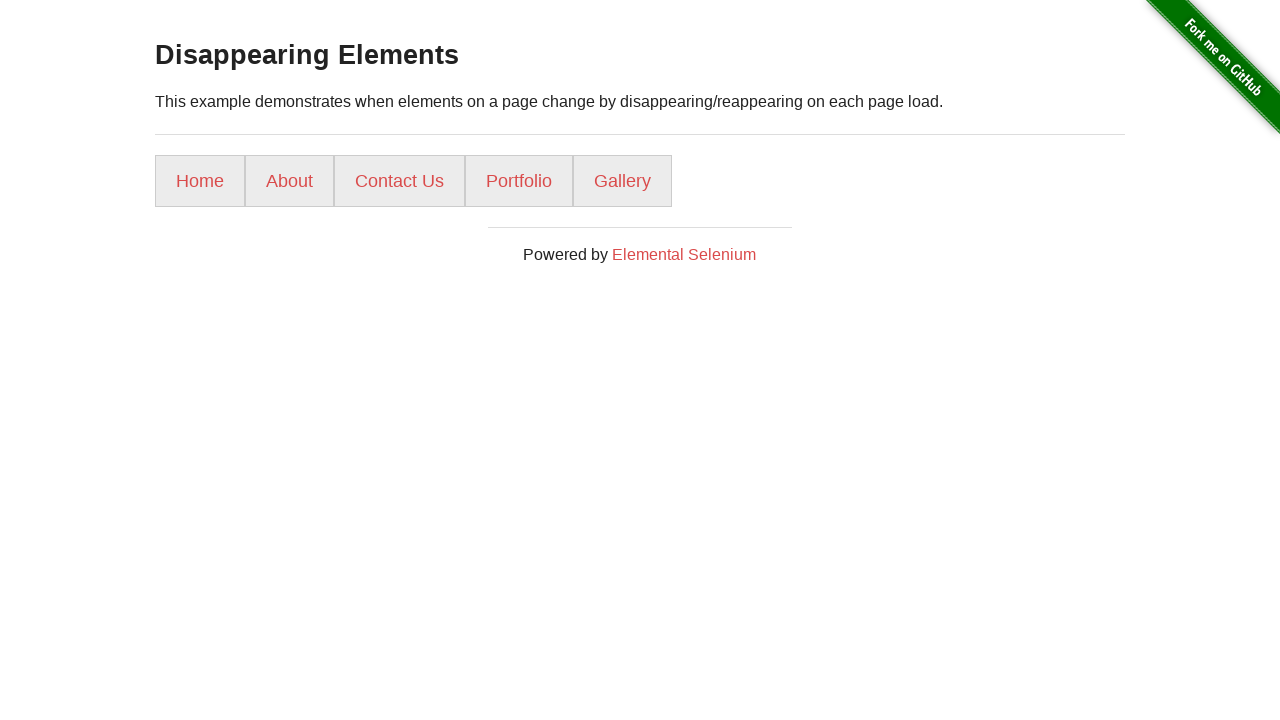

Content selector found after reload
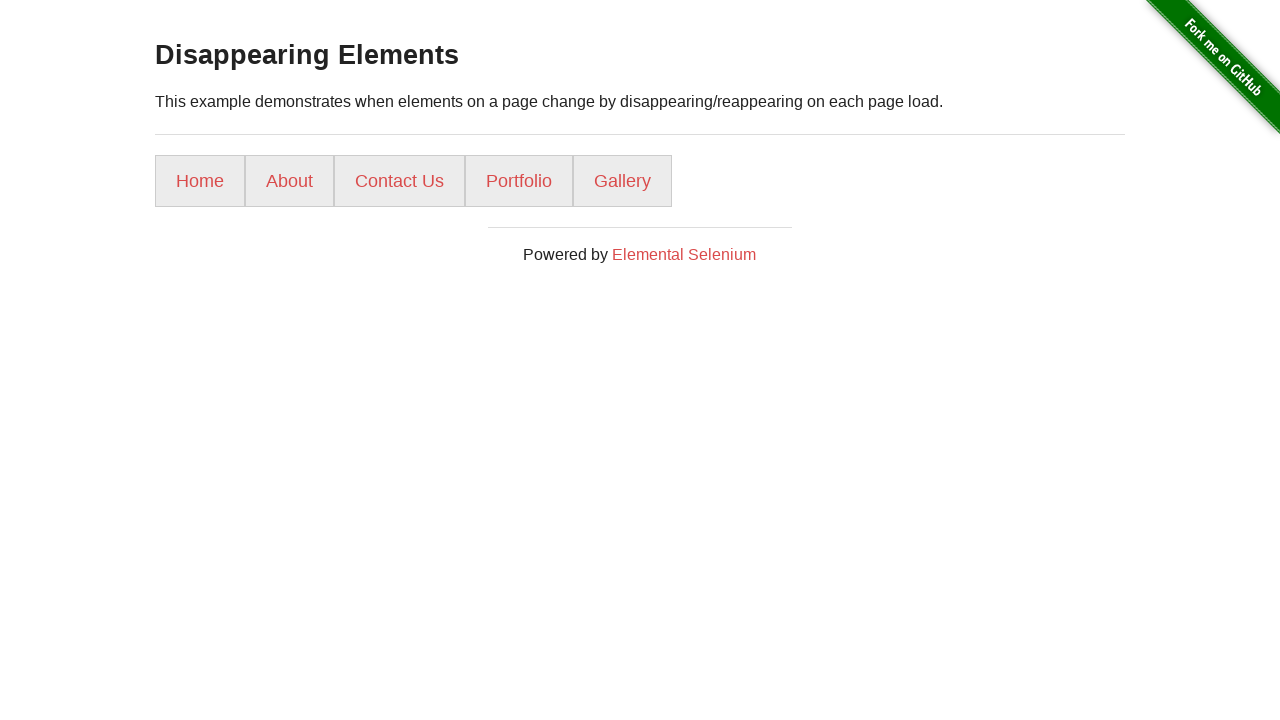

Found menu option 1: Home
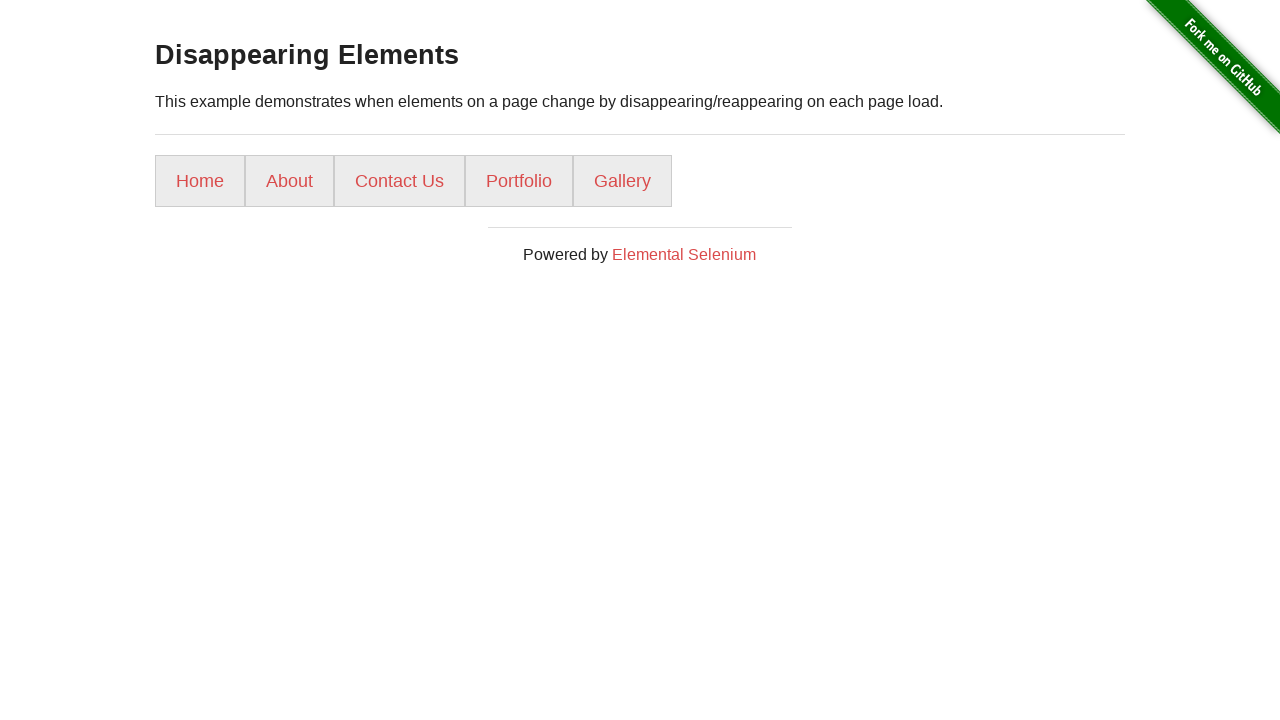

Found menu option 2: About
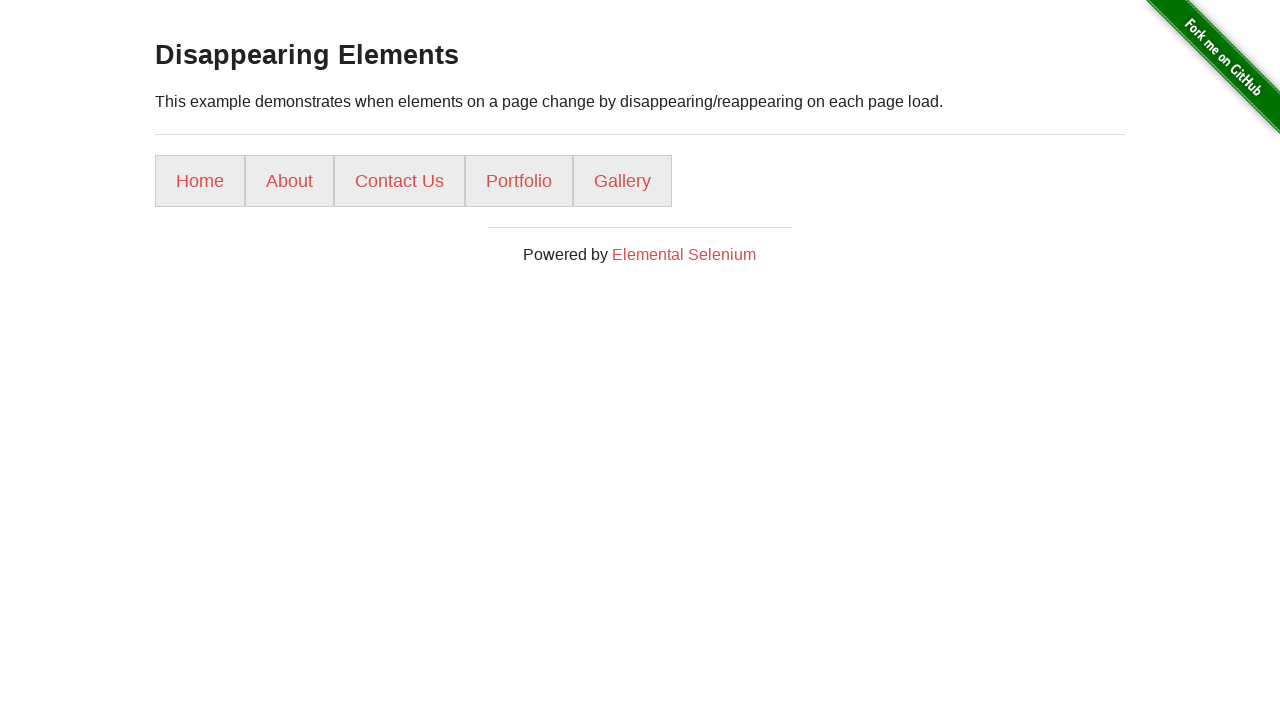

Found menu option 3: Contact Us
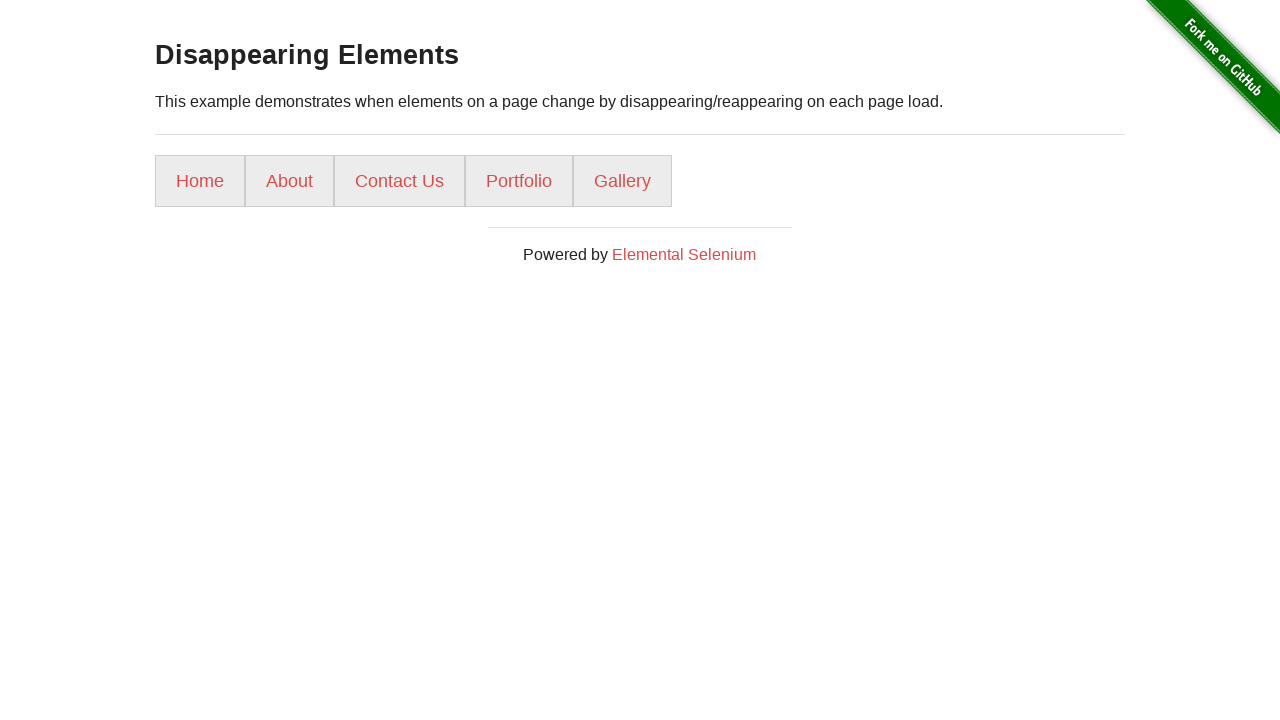

Found menu option 4: Portfolio
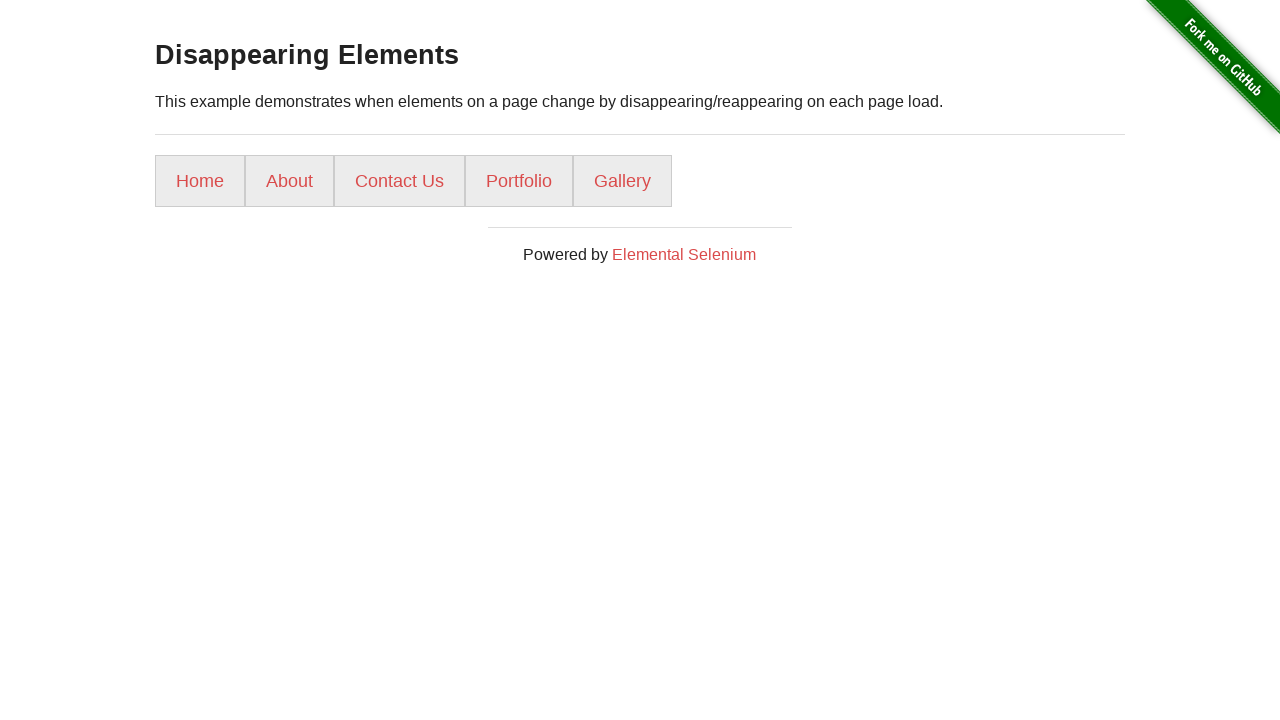

Found menu option 5: Gallery
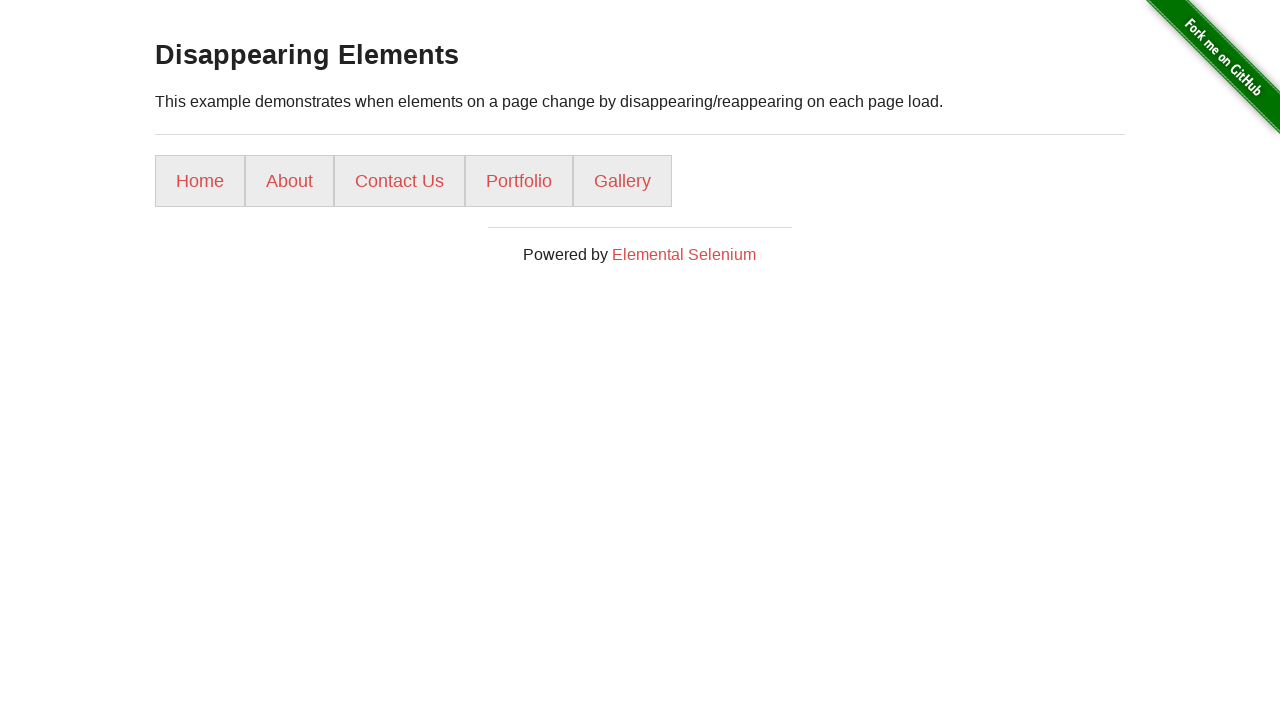

Successfully found all 5 menu options after 4 tries
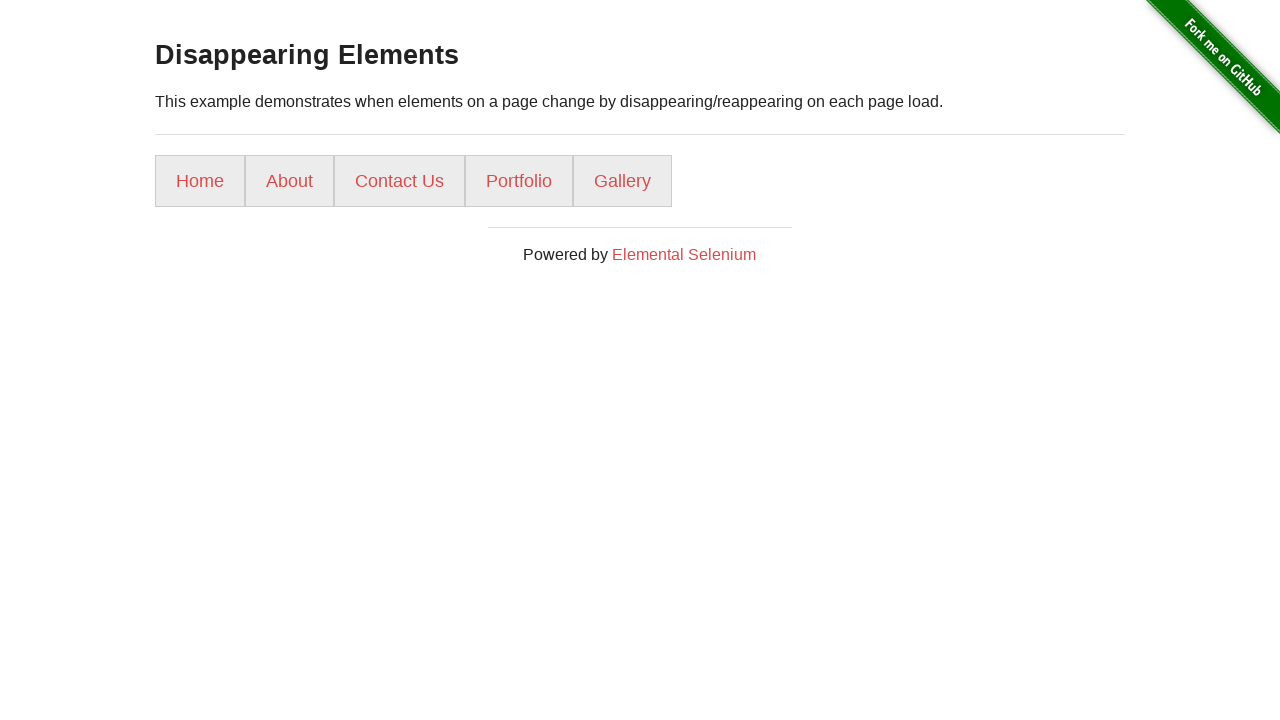

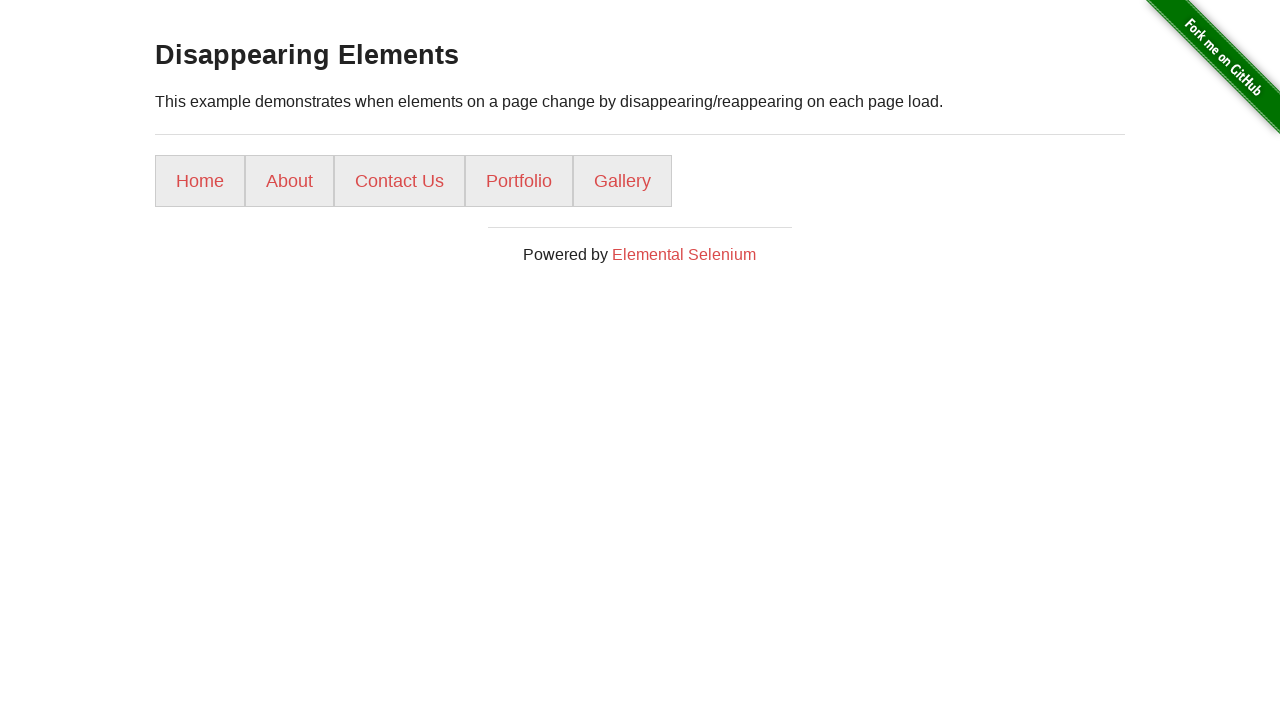